Tests drag and drop functionality by dragging element A to element B's position

Starting URL: https://the-internet.herokuapp.com/drag_and_drop

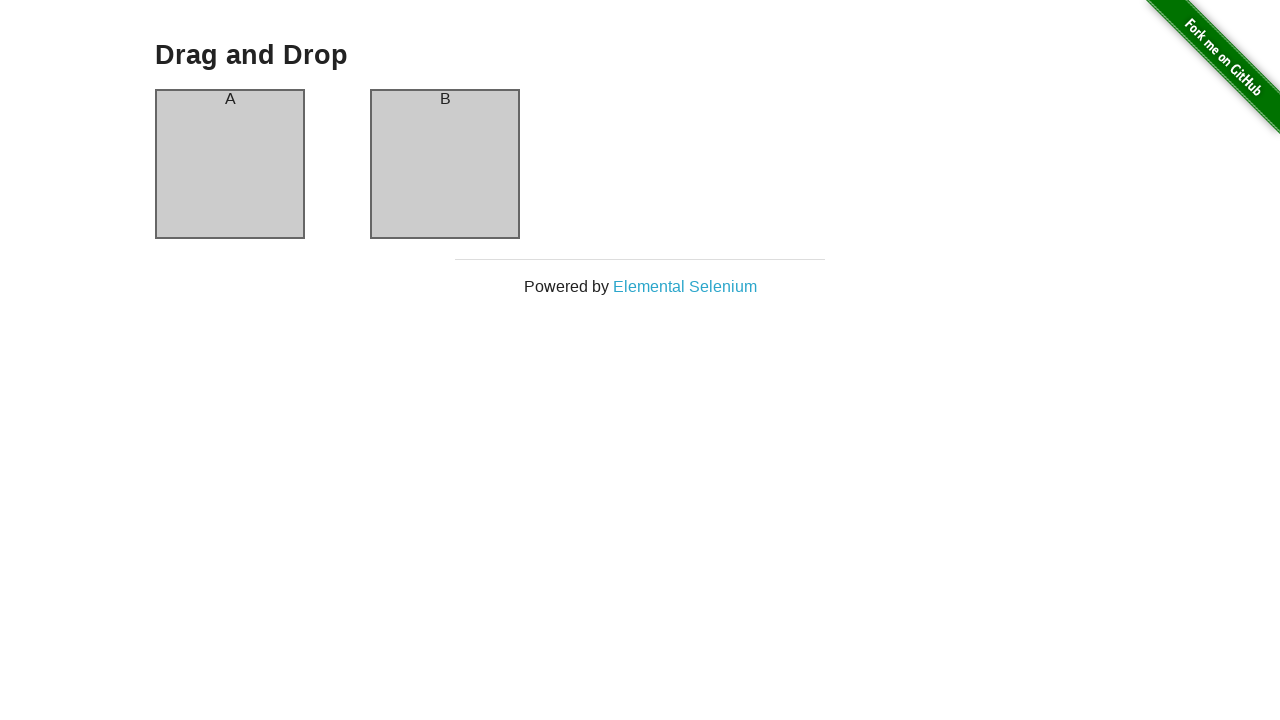

Located source element (column A) for drag and drop
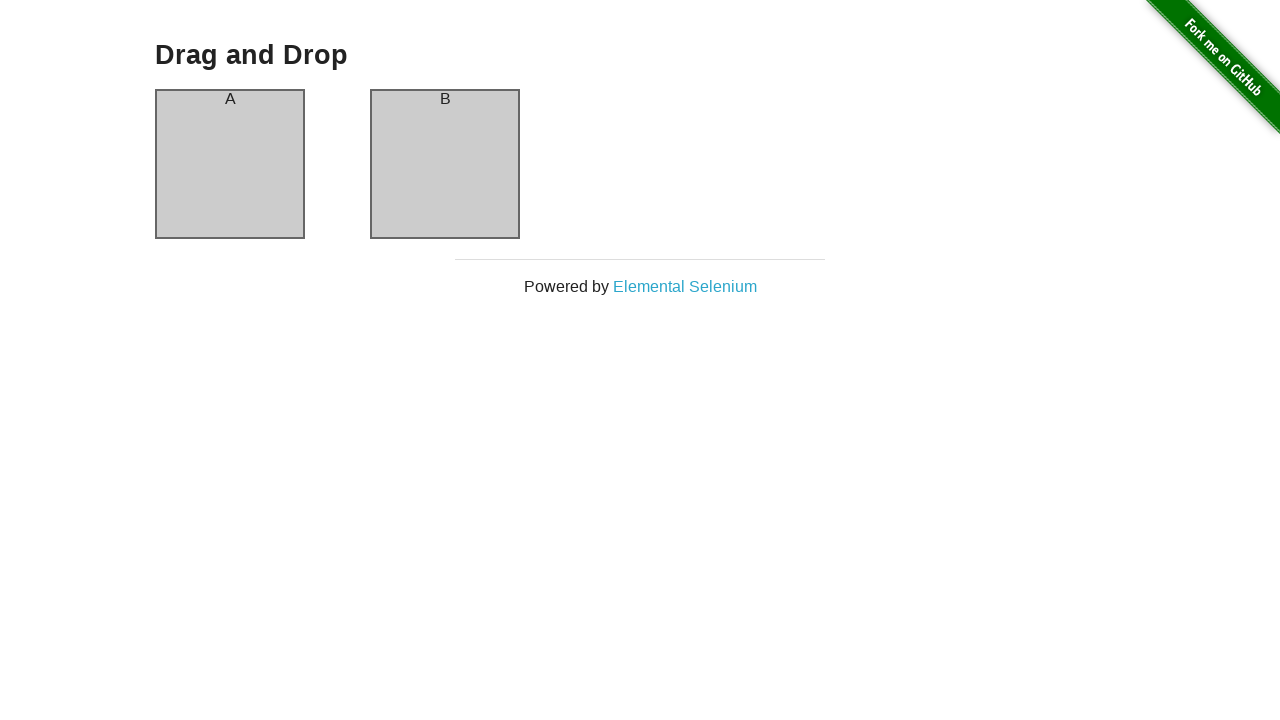

Located target element (column B header) for drag and drop
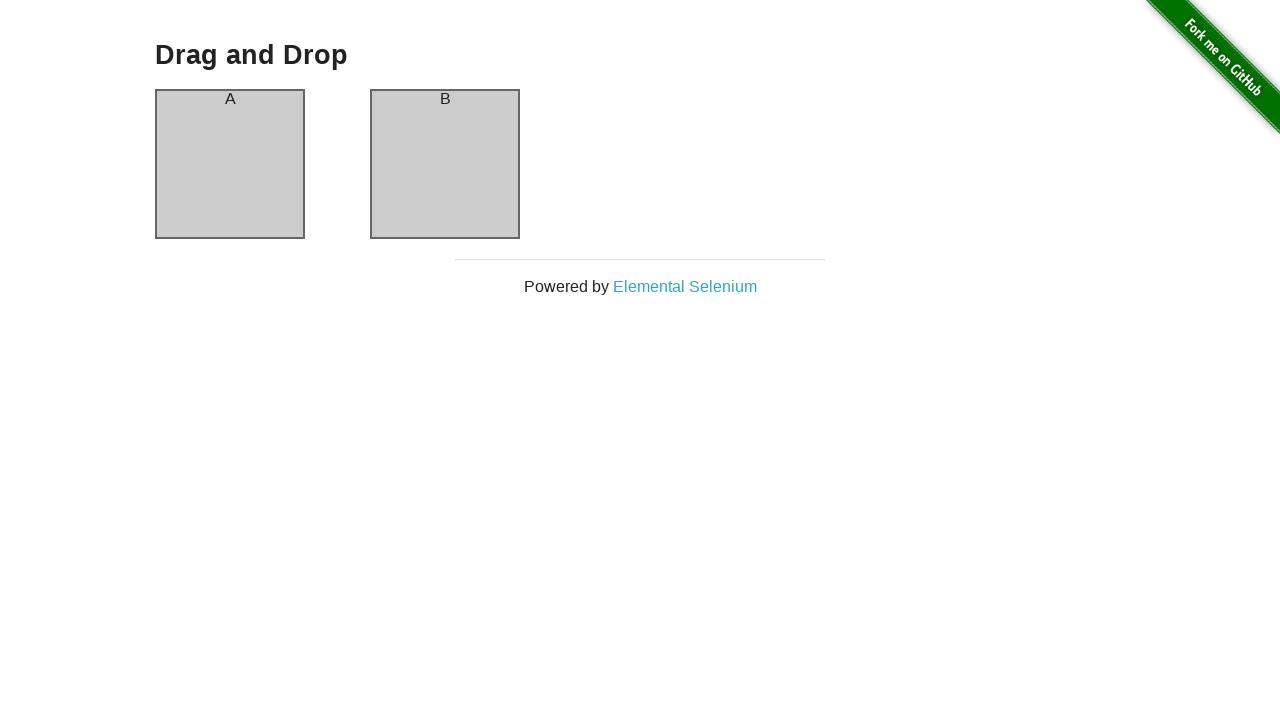

Dragged element A to element B's position at (445, 99)
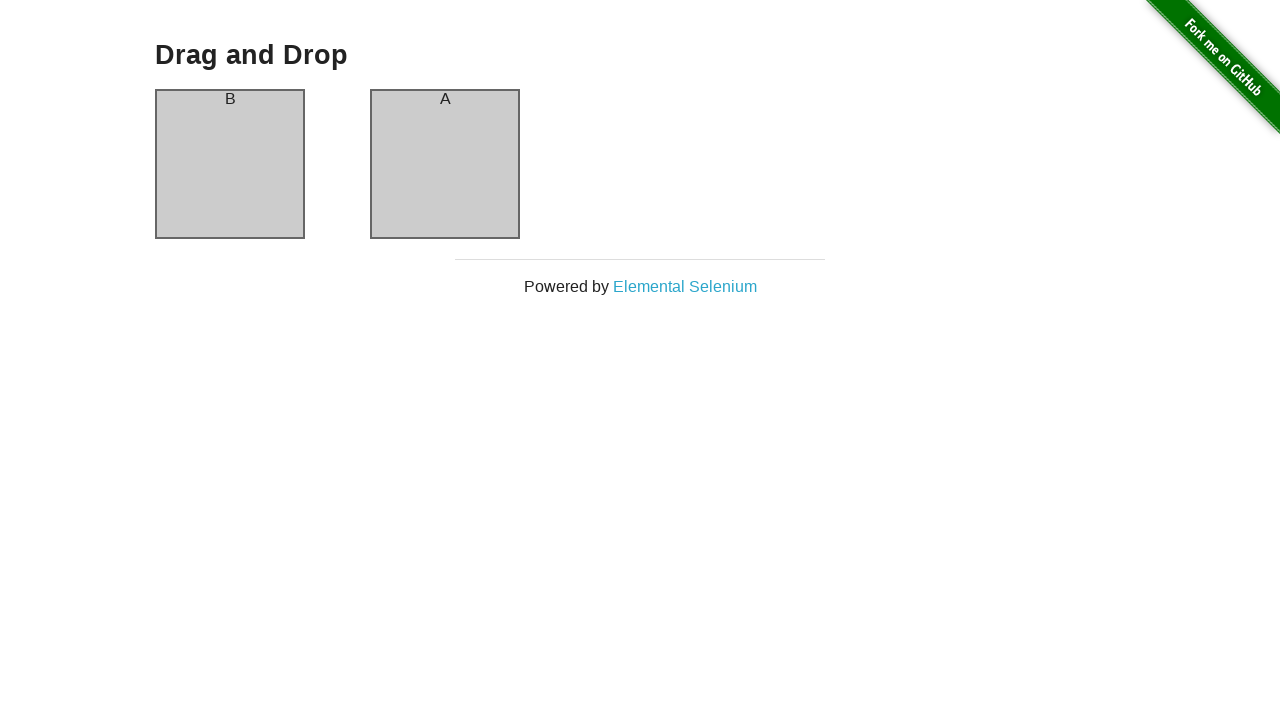

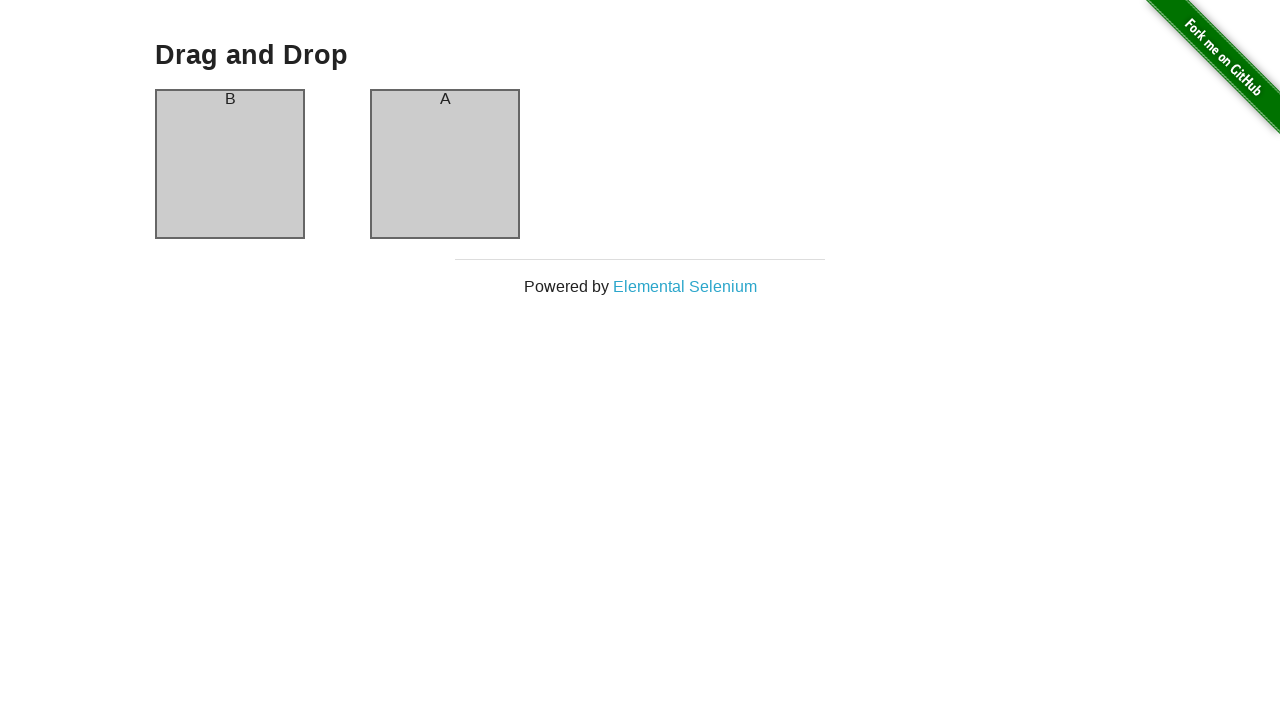